Tests an e-commerce purchase flow by adding products to cart, filling checkout form, and completing the purchase with verification

Starting URL: https://www.demoblaze.com/index.html

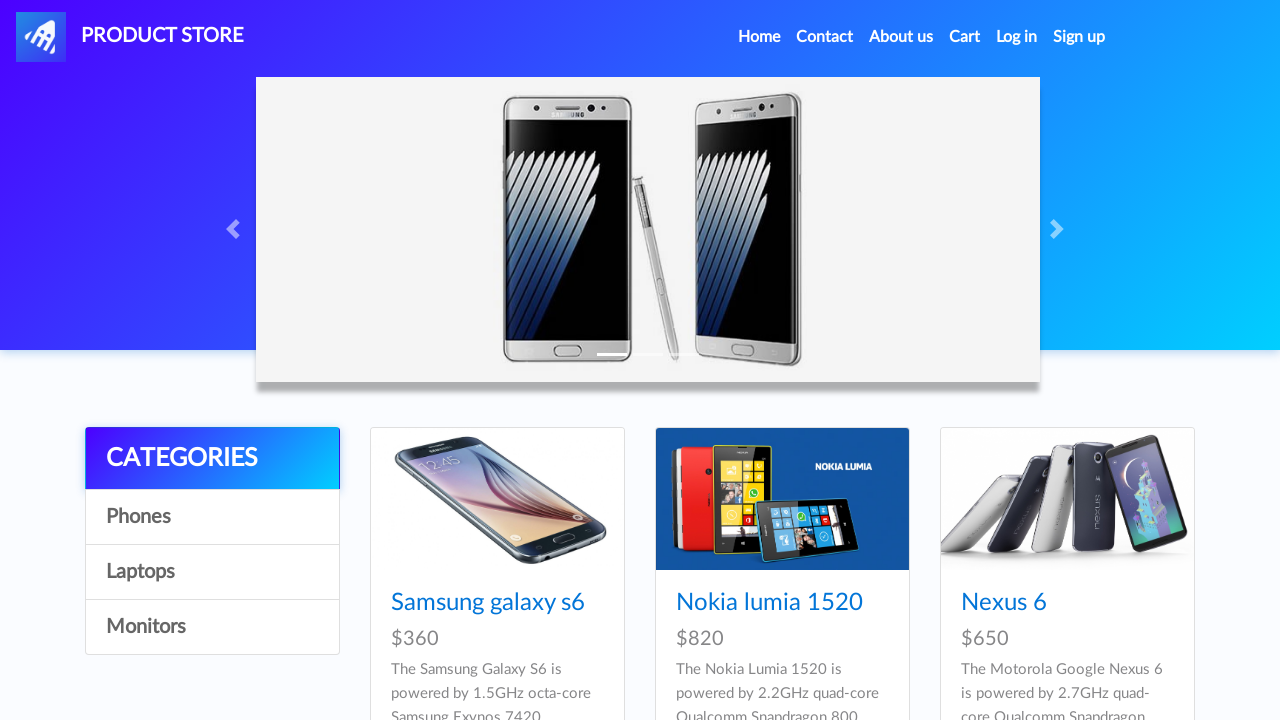

Samsung galaxy s6 product link loaded
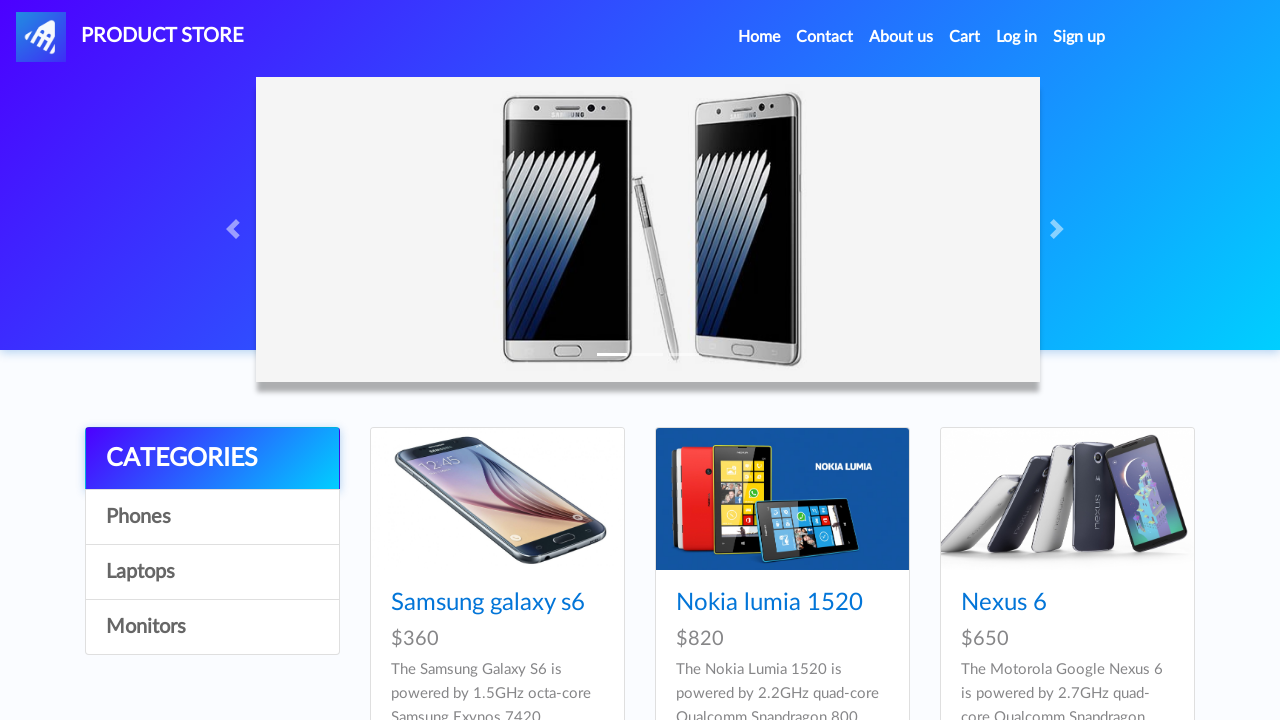

Clicked on Samsung galaxy s6 product at (488, 603) on a:has-text('Samsung galaxy s6')
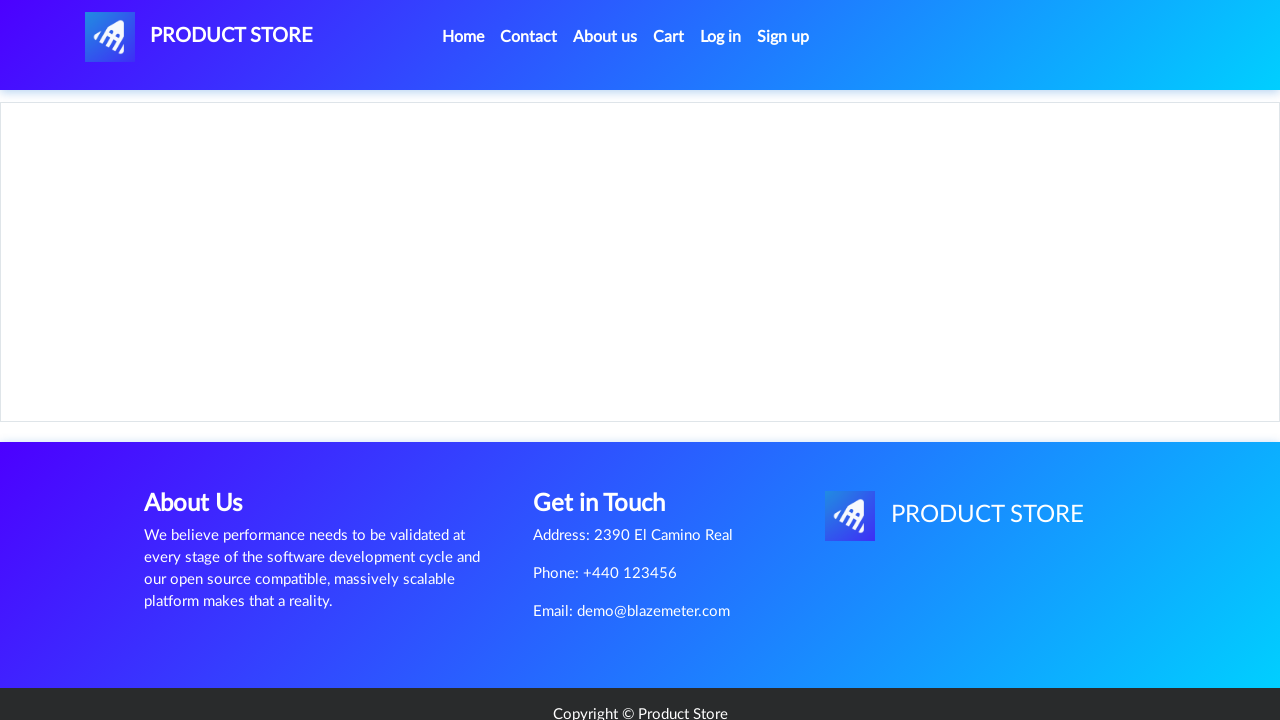

Add to cart button loaded for Samsung galaxy s6
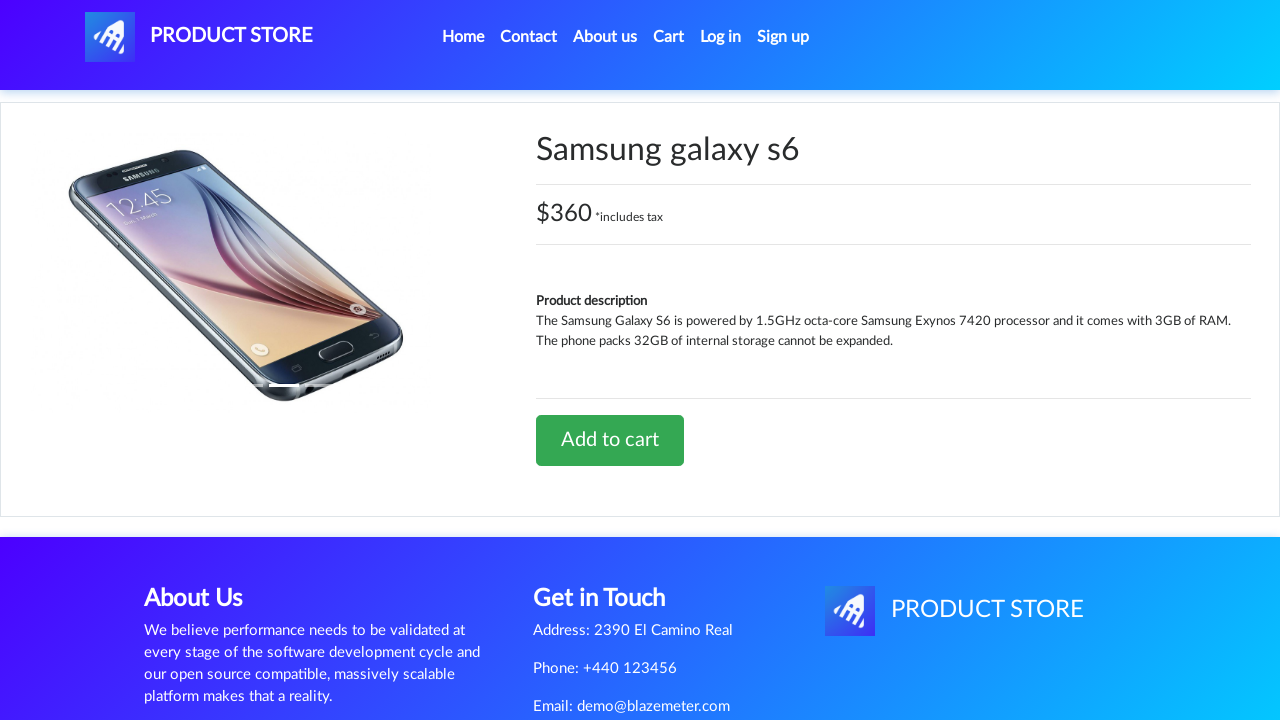

Clicked Add to cart for Samsung galaxy s6 at (610, 440) on a:has-text('Add to cart')
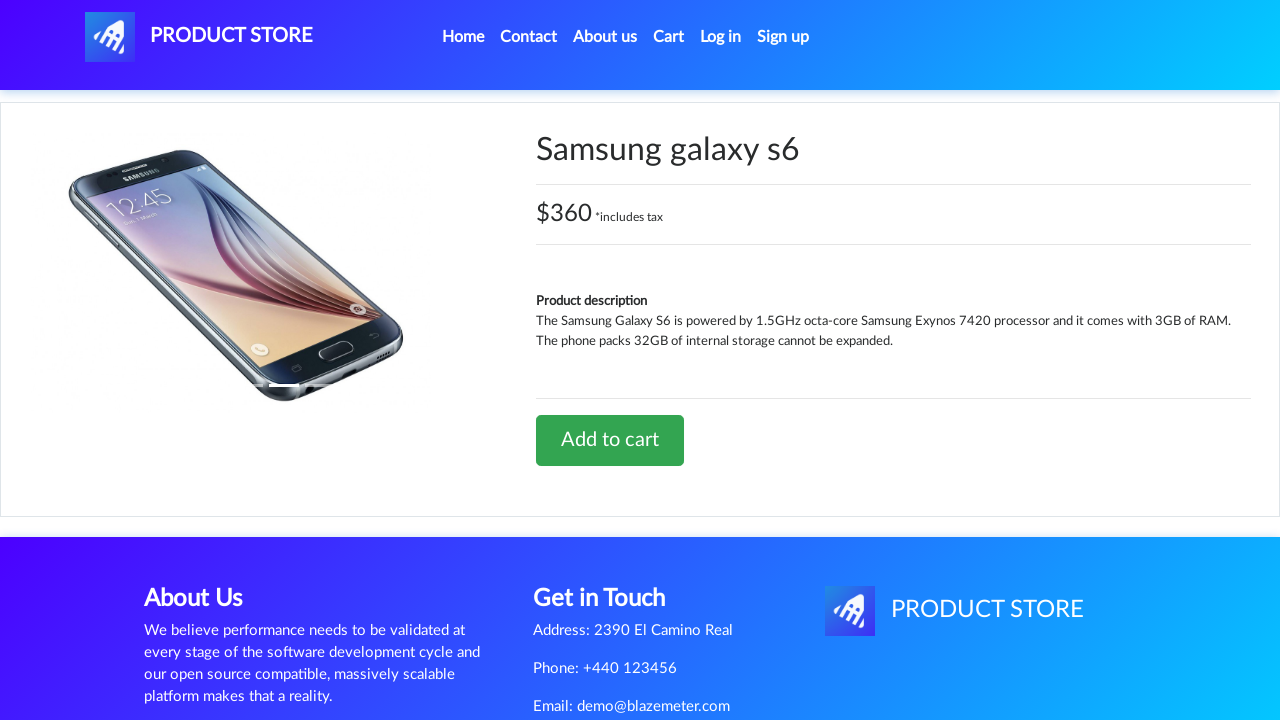

Set up dialog handler to accept alerts
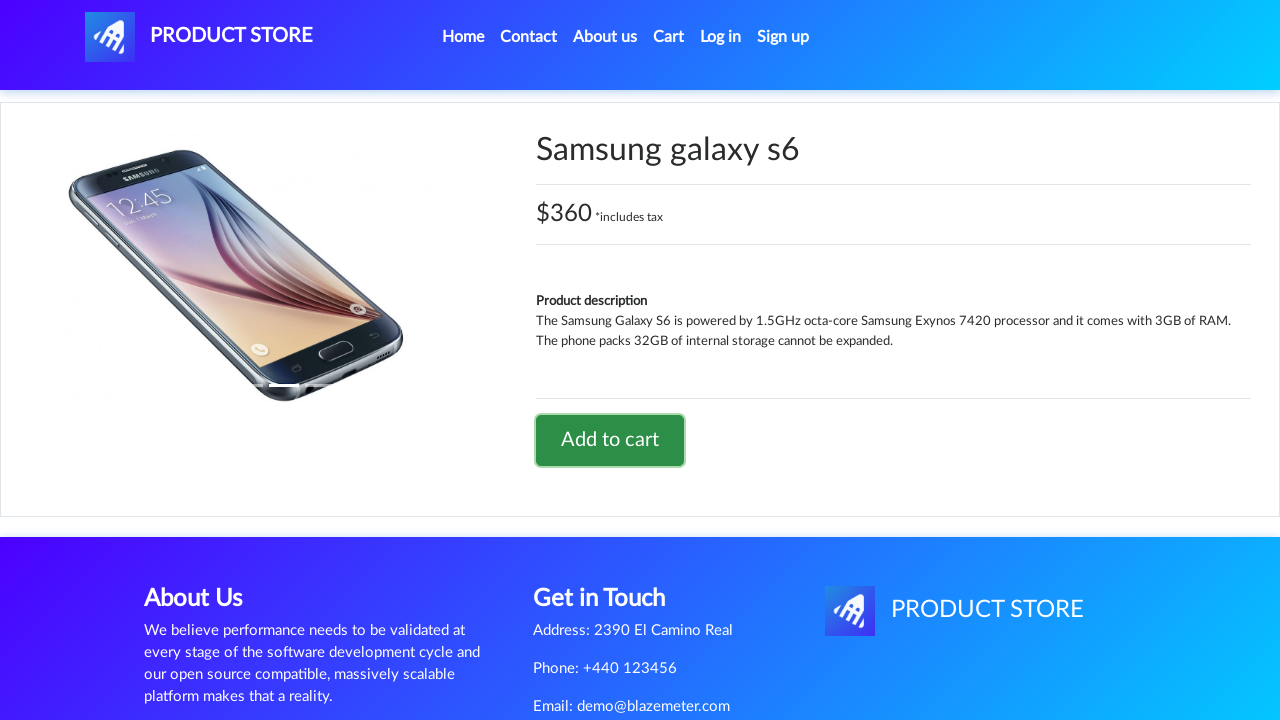

Waited for alert confirmation
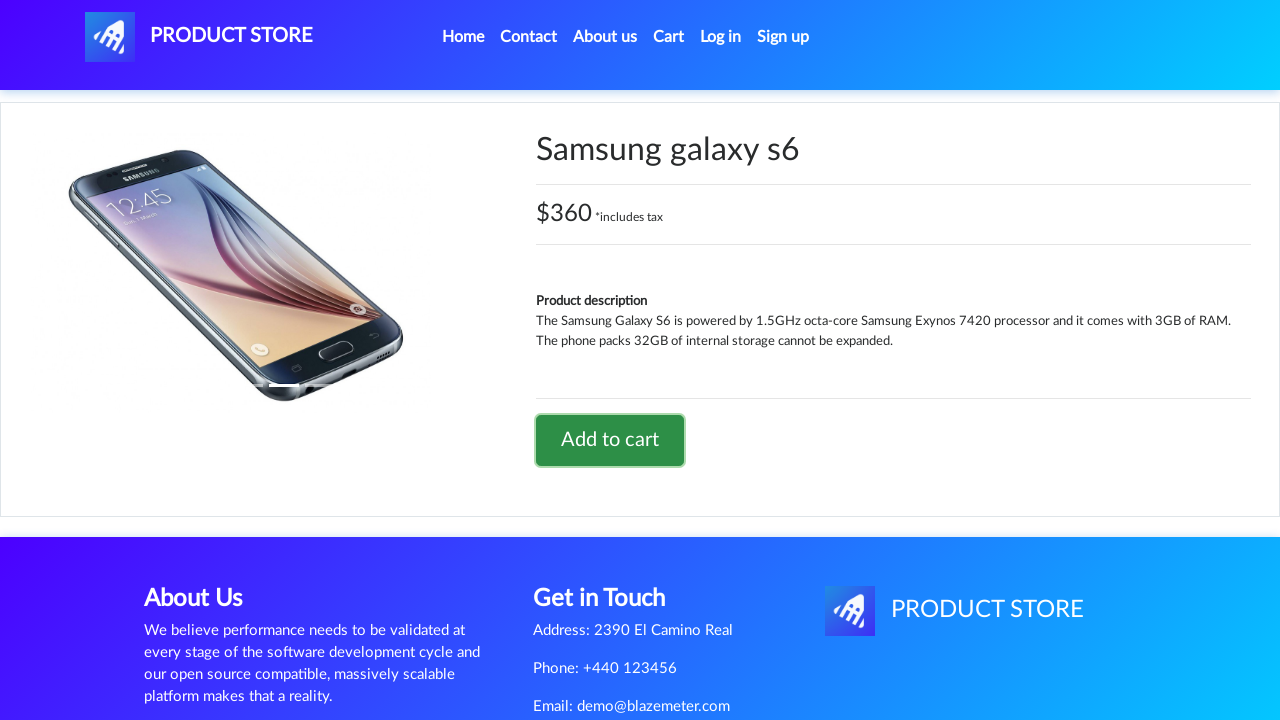

Clicked home link in navigation at (463, 37) on xpath=//*[@id='navbarExample']/ul/li[1]/a
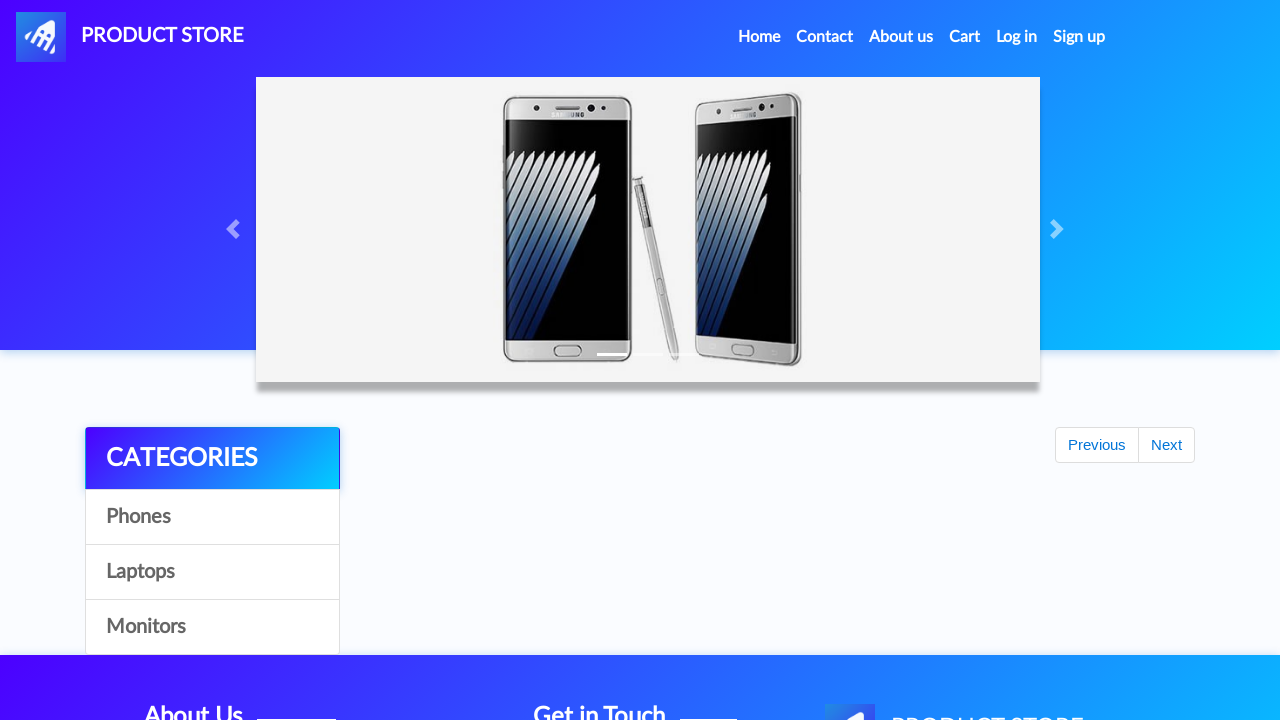

Laptops category link loaded
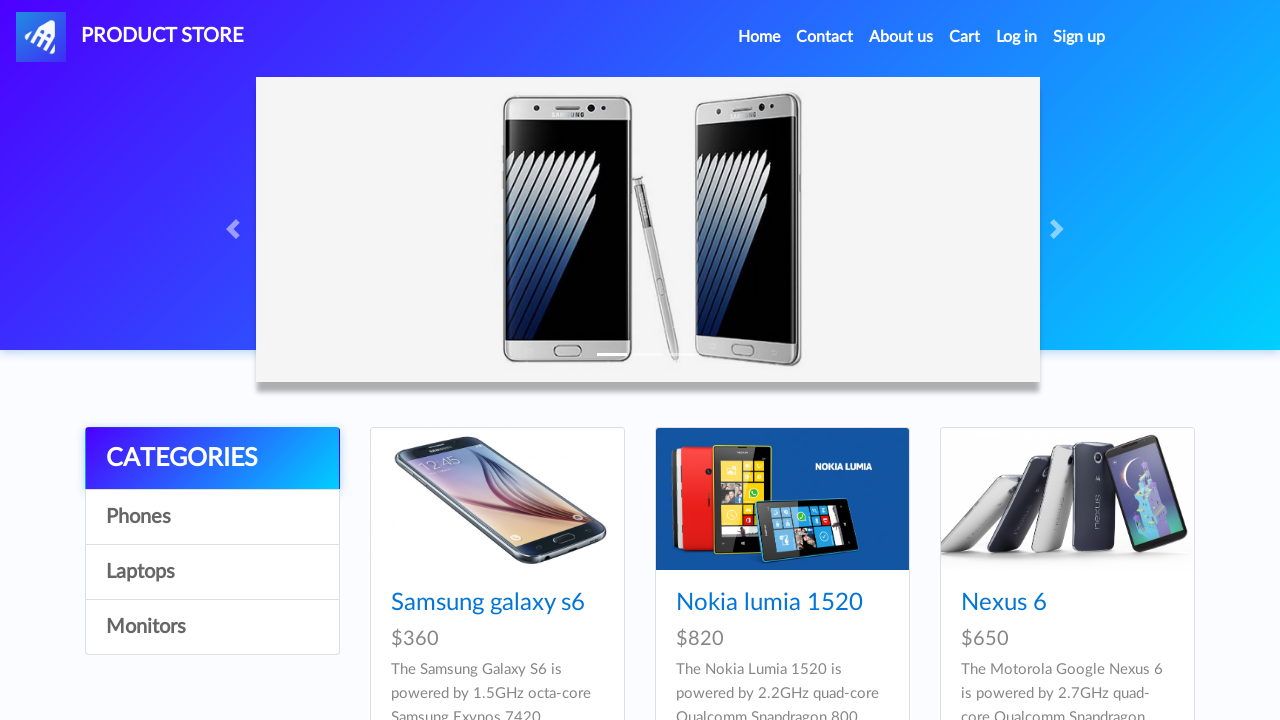

Clicked on Laptops category at (212, 572) on a:has-text('Laptops')
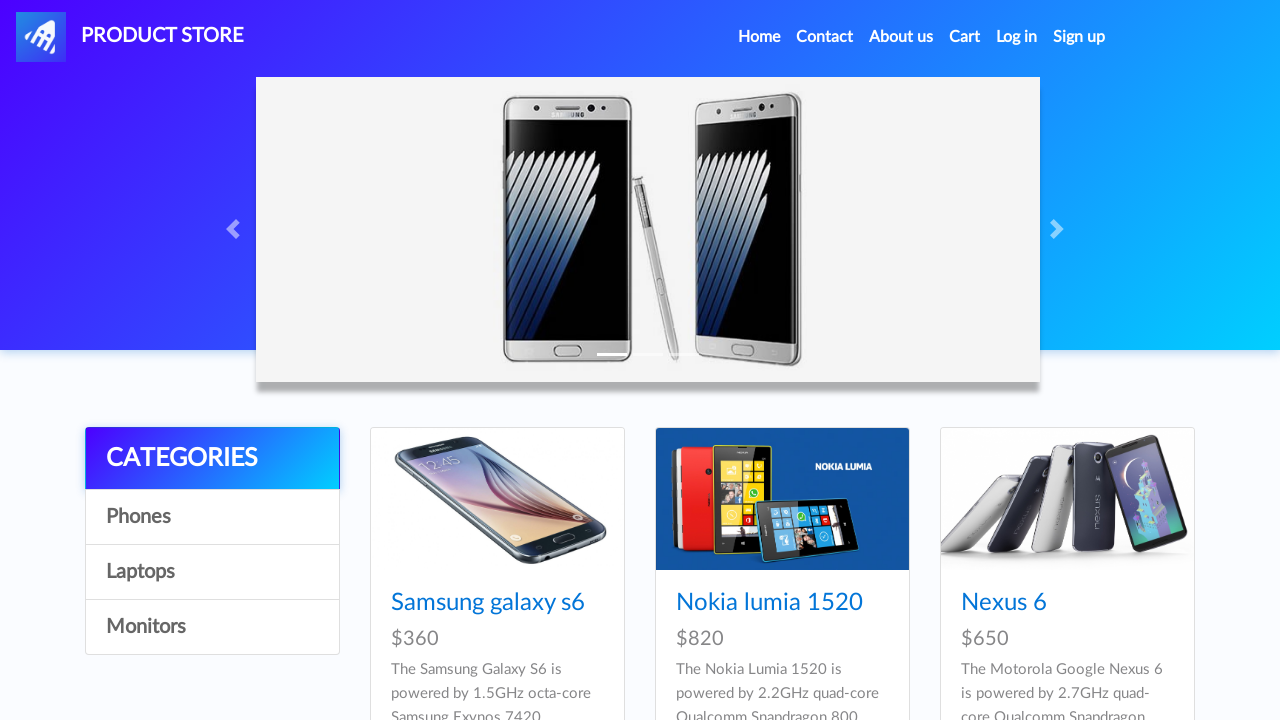

Dell i7 8gb laptop product link loaded
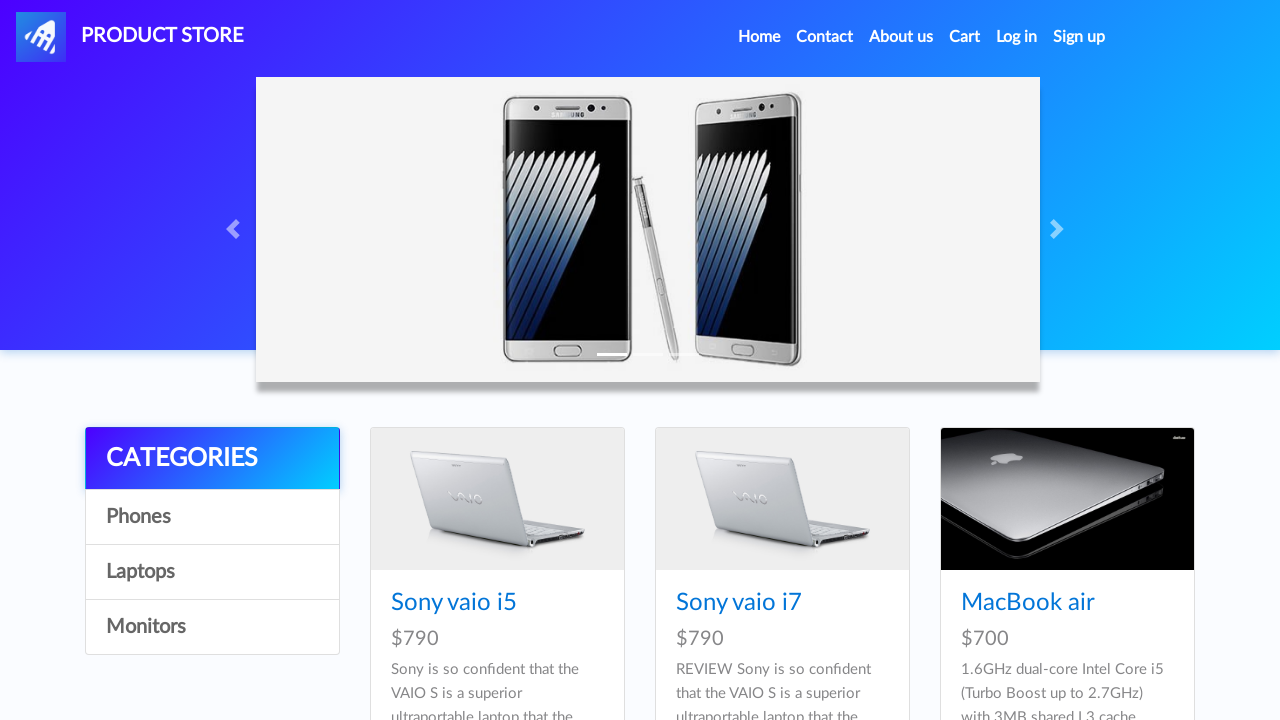

Clicked on Dell i7 8gb laptop at (448, 361) on a:has-text('Dell i7 8gb')
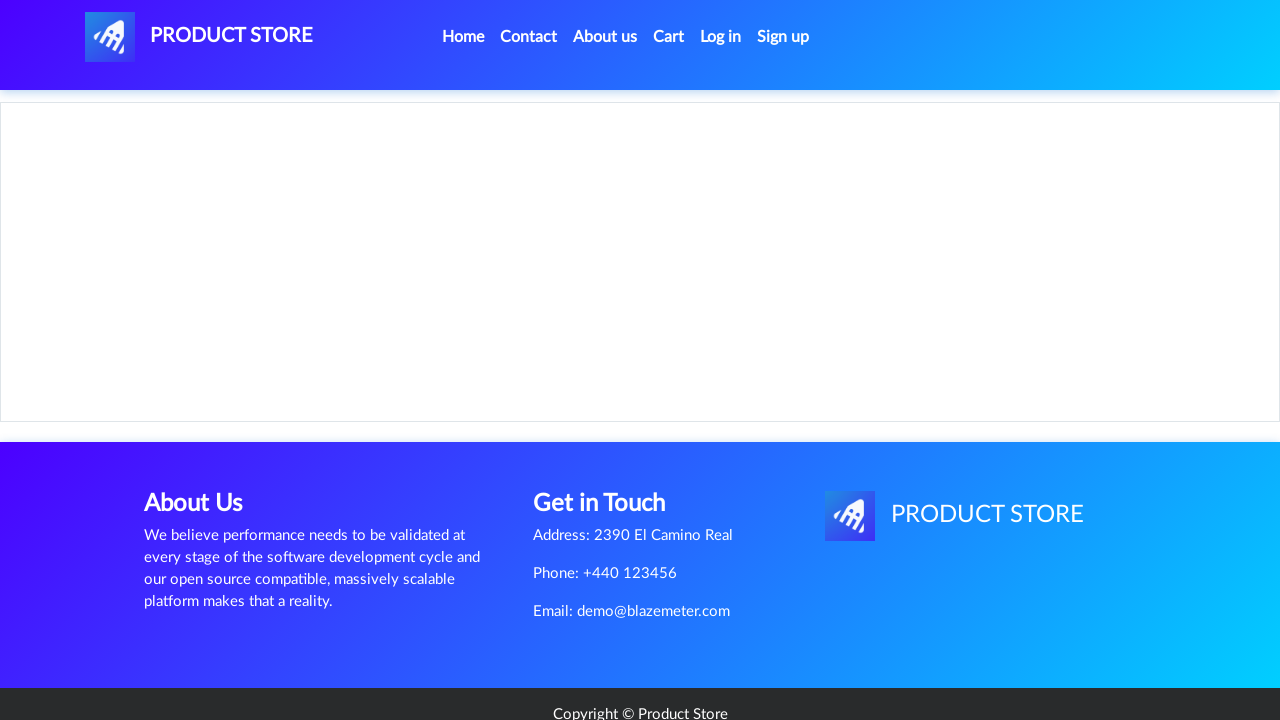

Add to cart button loaded for Dell laptop
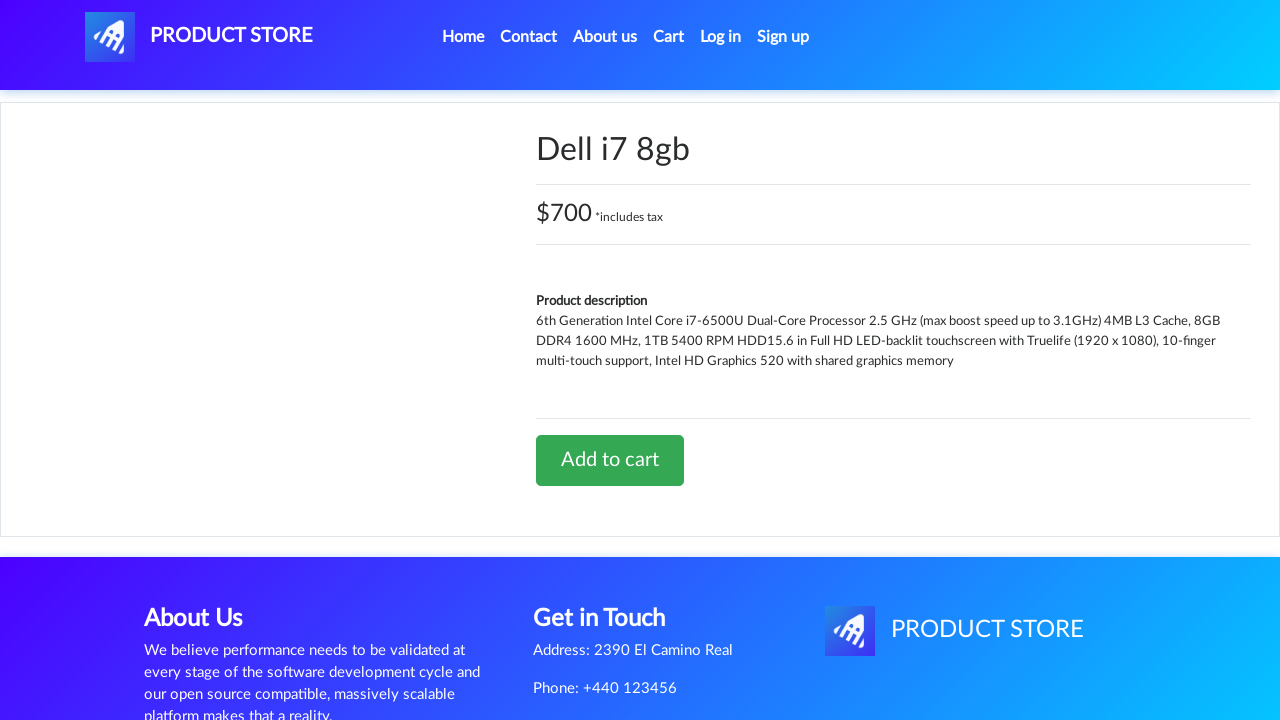

Clicked Add to cart for Dell i7 8gb laptop at (610, 460) on a:has-text('Add to cart')
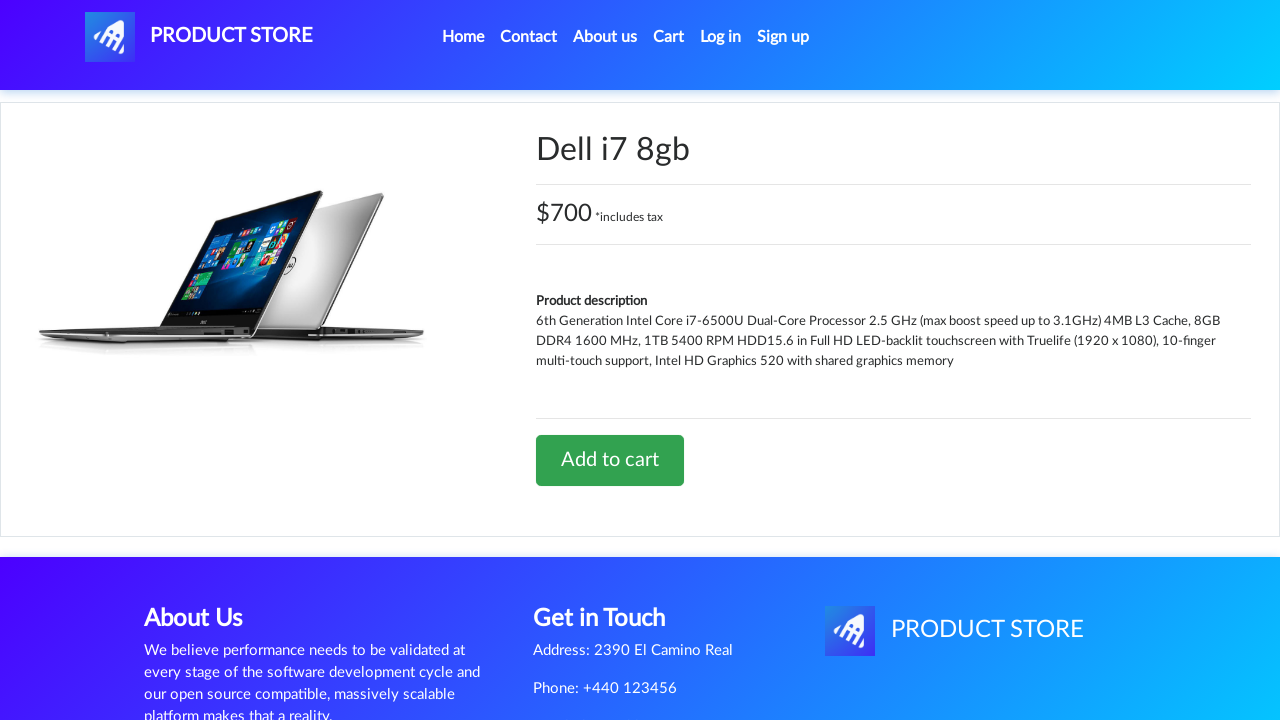

Waited for laptop add to cart confirmation
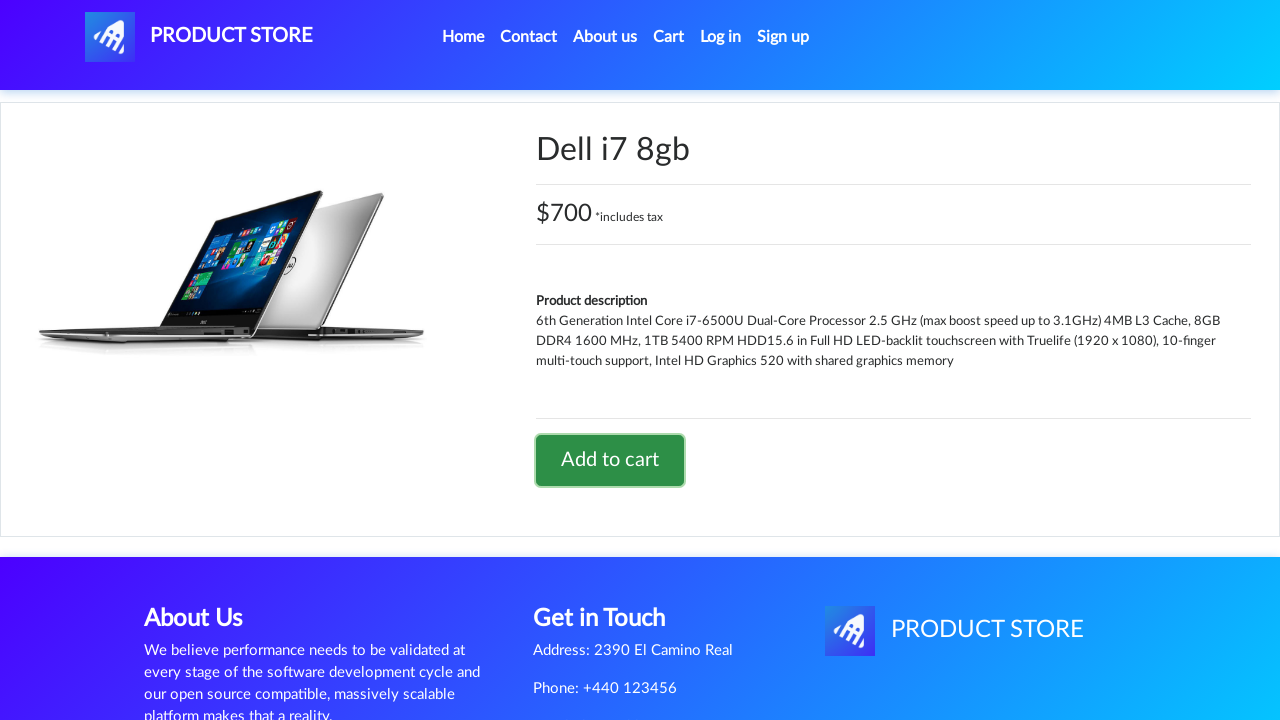

Clicked home link in navigation again at (463, 37) on xpath=//*[@id='navbarExample']/ul/li[1]/a
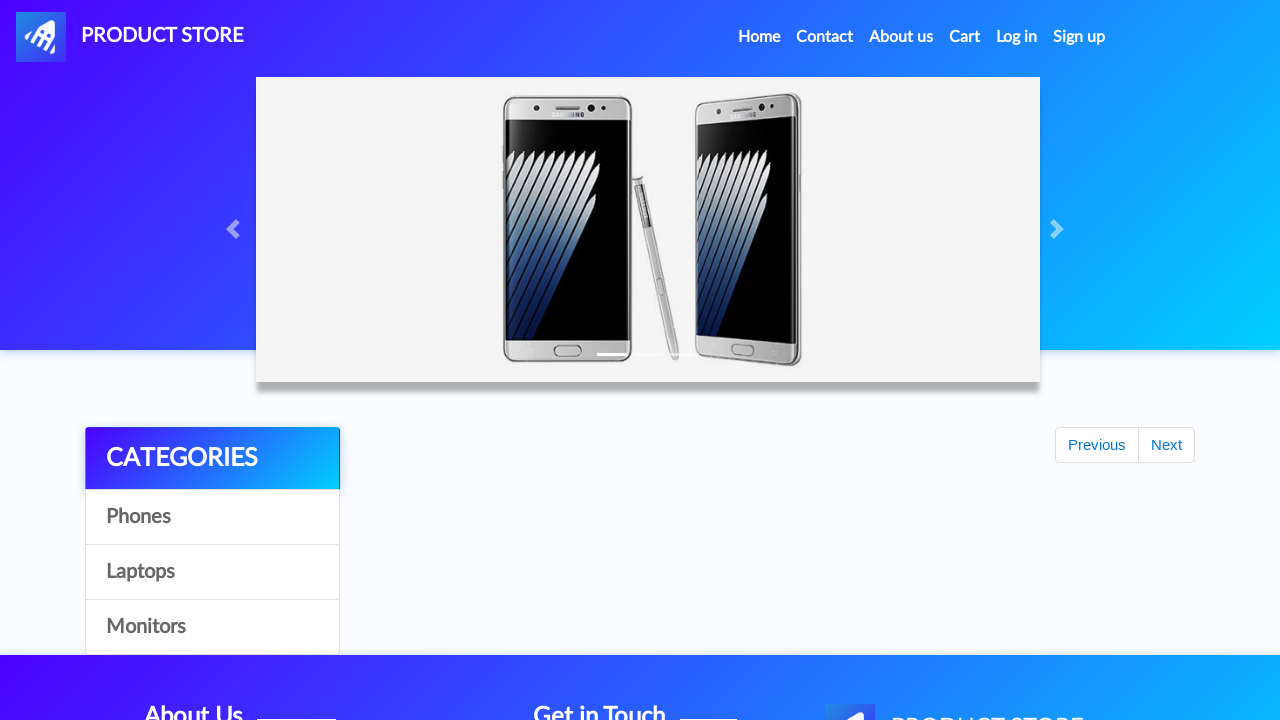

Cart link loaded in navigation
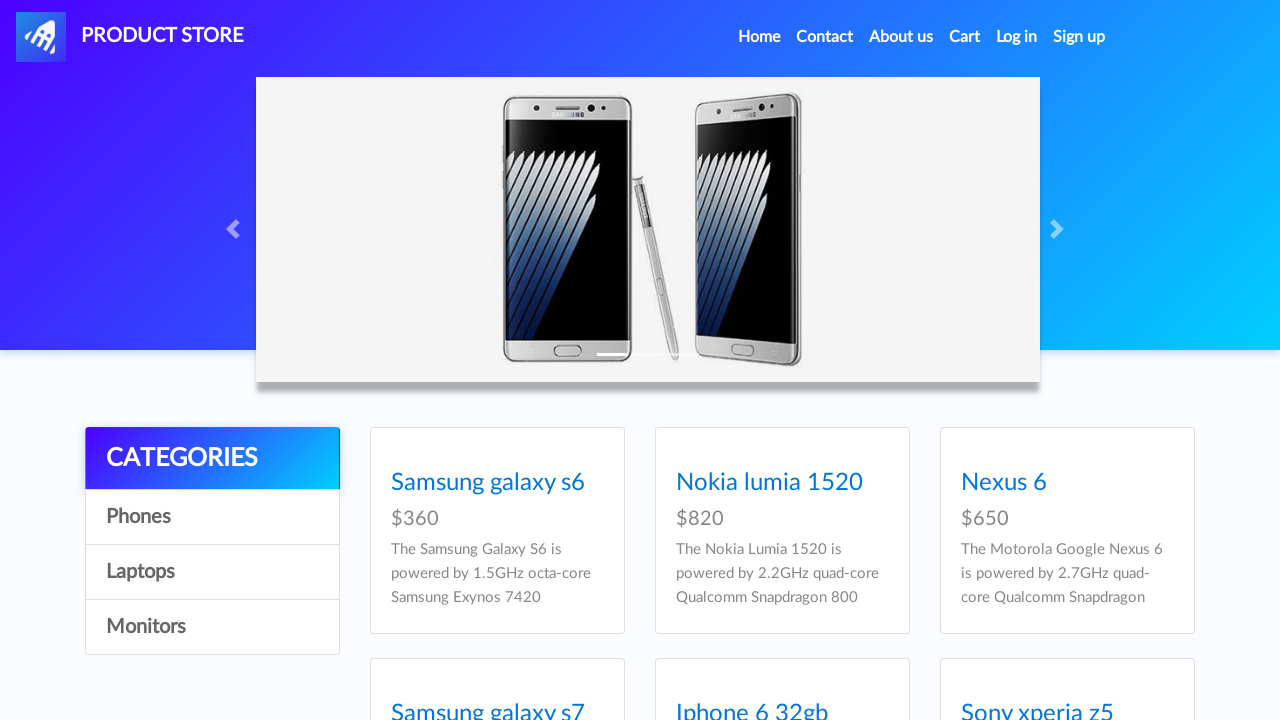

Clicked on Cart link at (965, 37) on #cartur
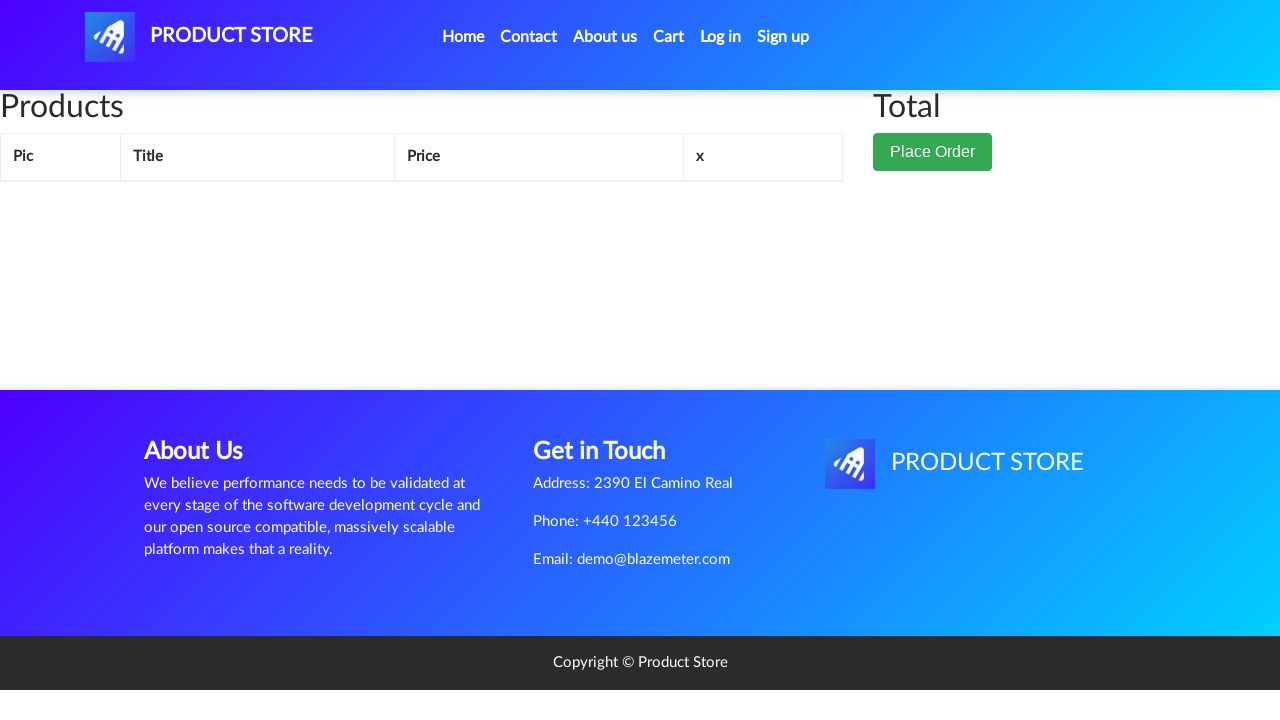

Cart table loaded with products
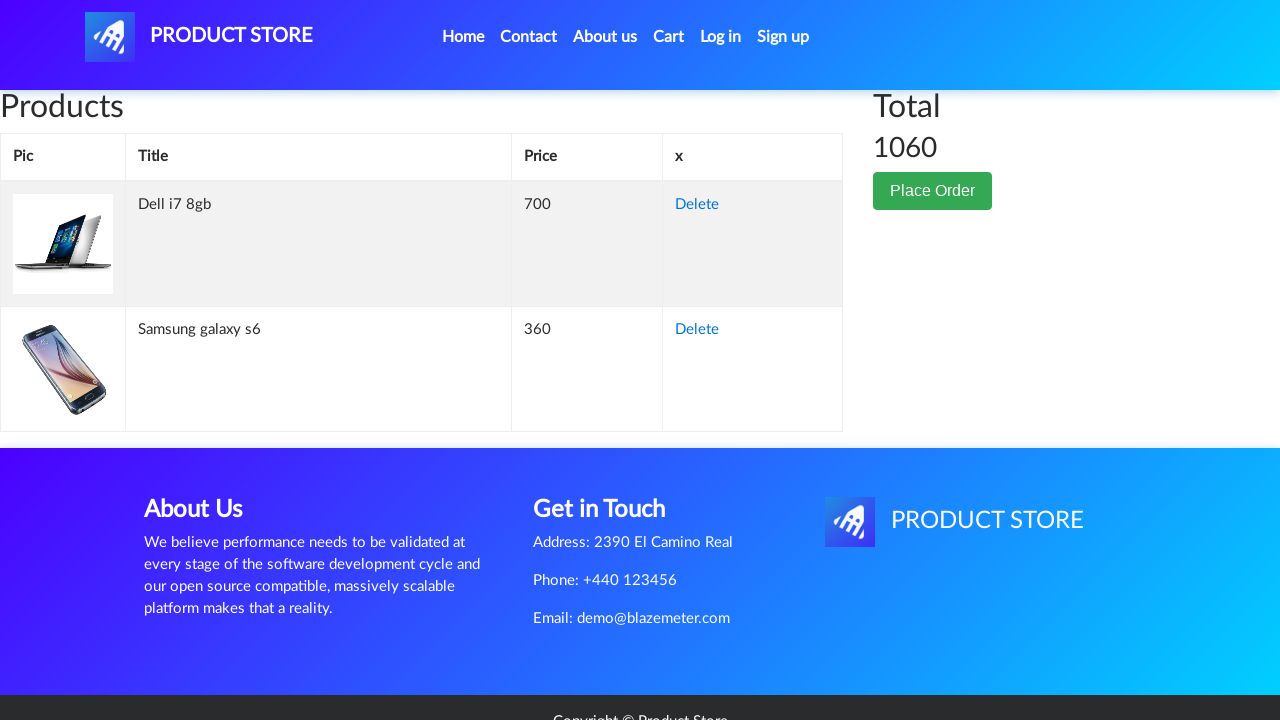

Place Order button loaded
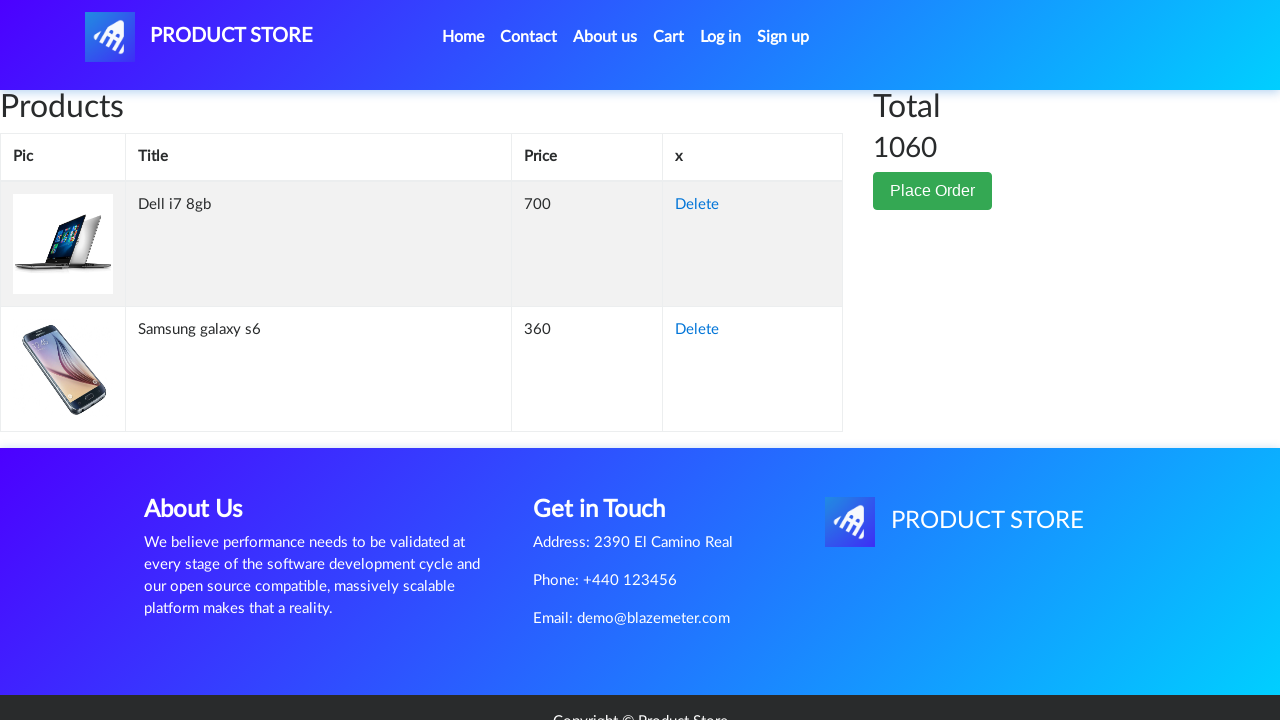

Clicked Place Order button at (933, 191) on button:has-text('Place Order')
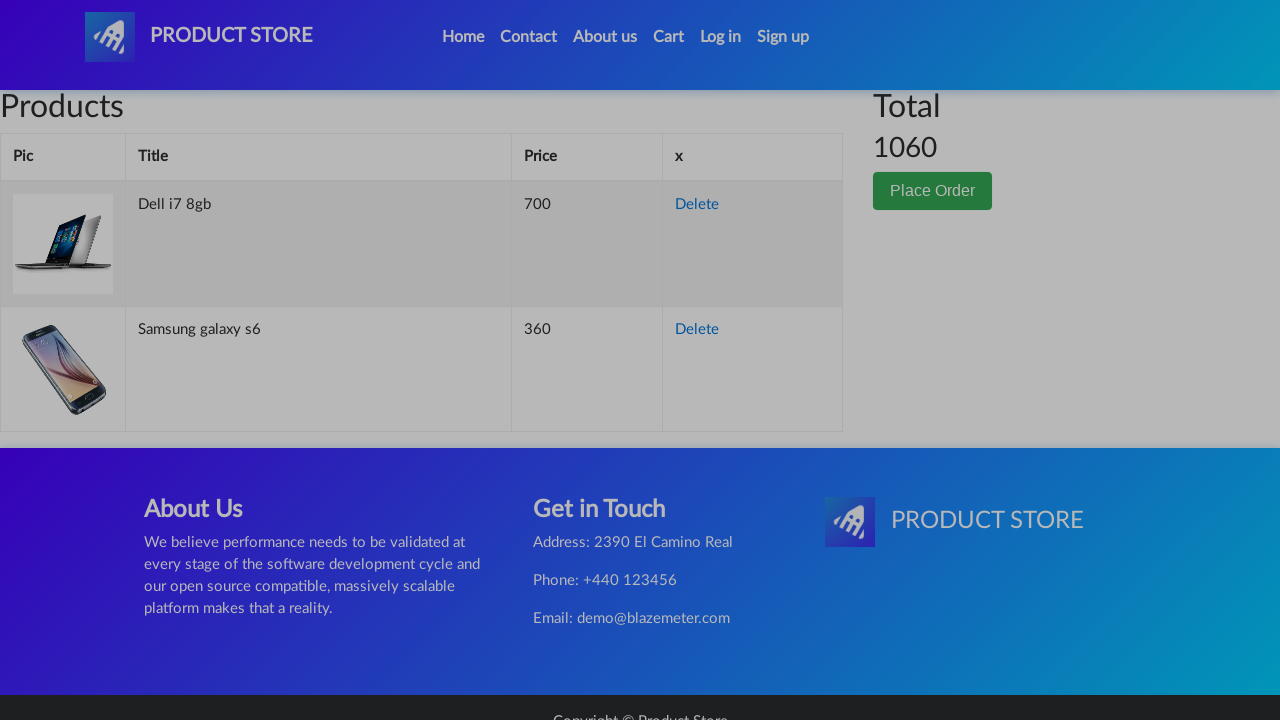

Checkout modal loaded
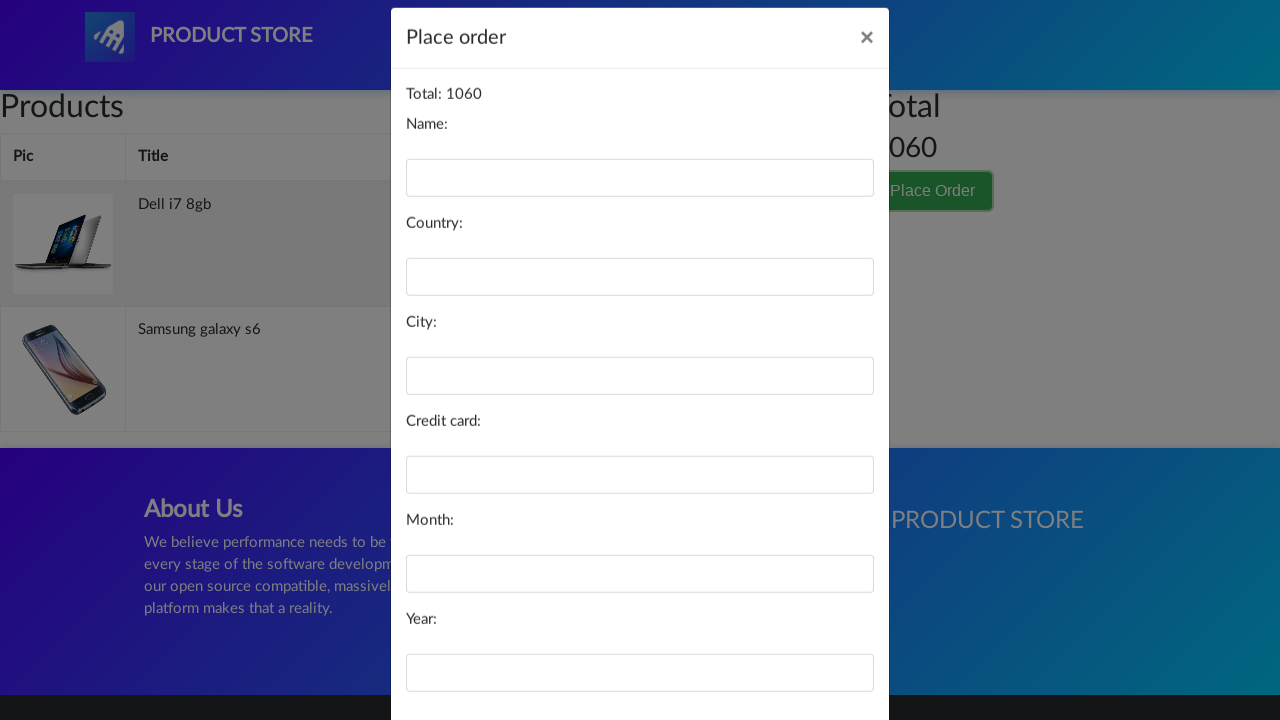

Filled in name field with 'John Smith' on #name
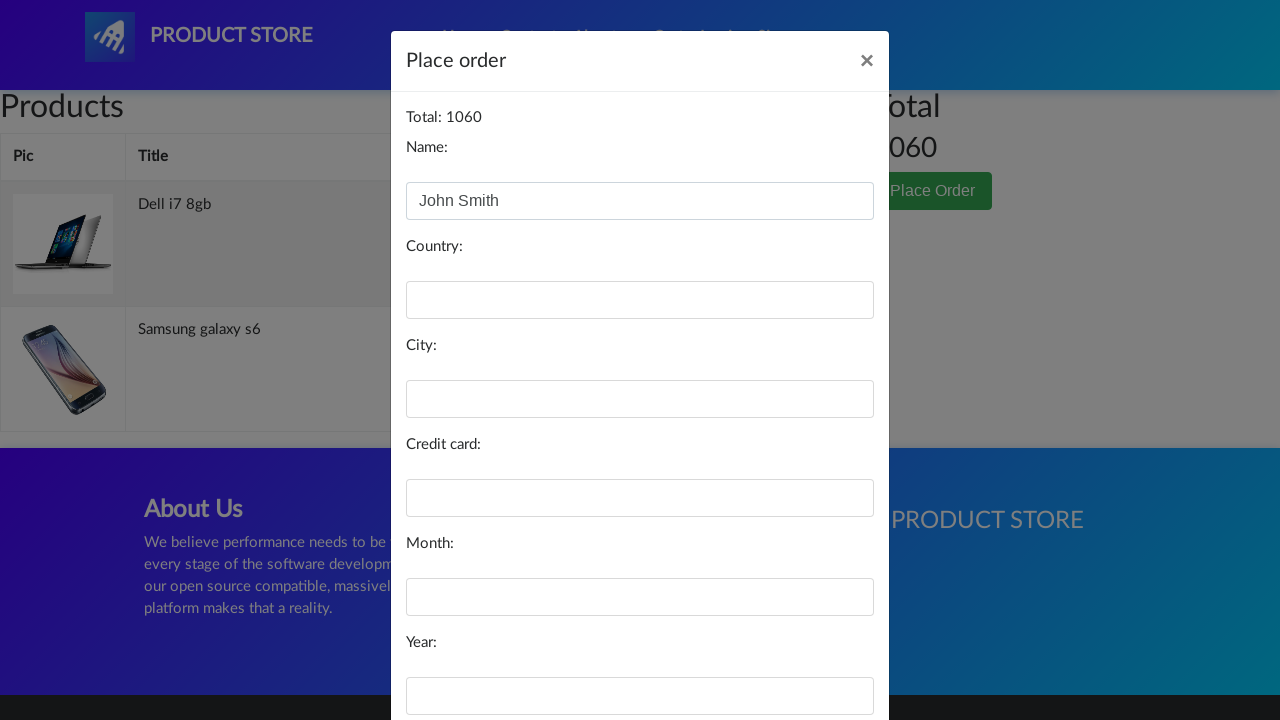

Filled in country field with 'United States' on #country
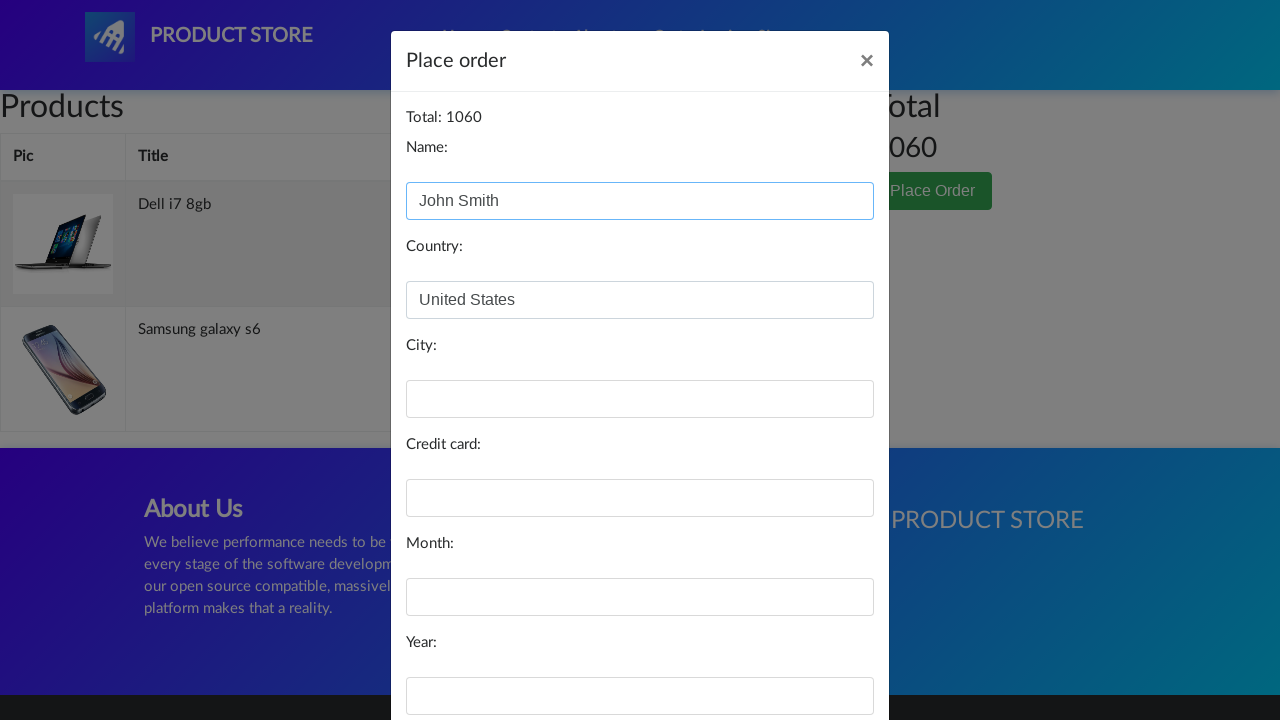

Filled in city field with 'New York' on #city
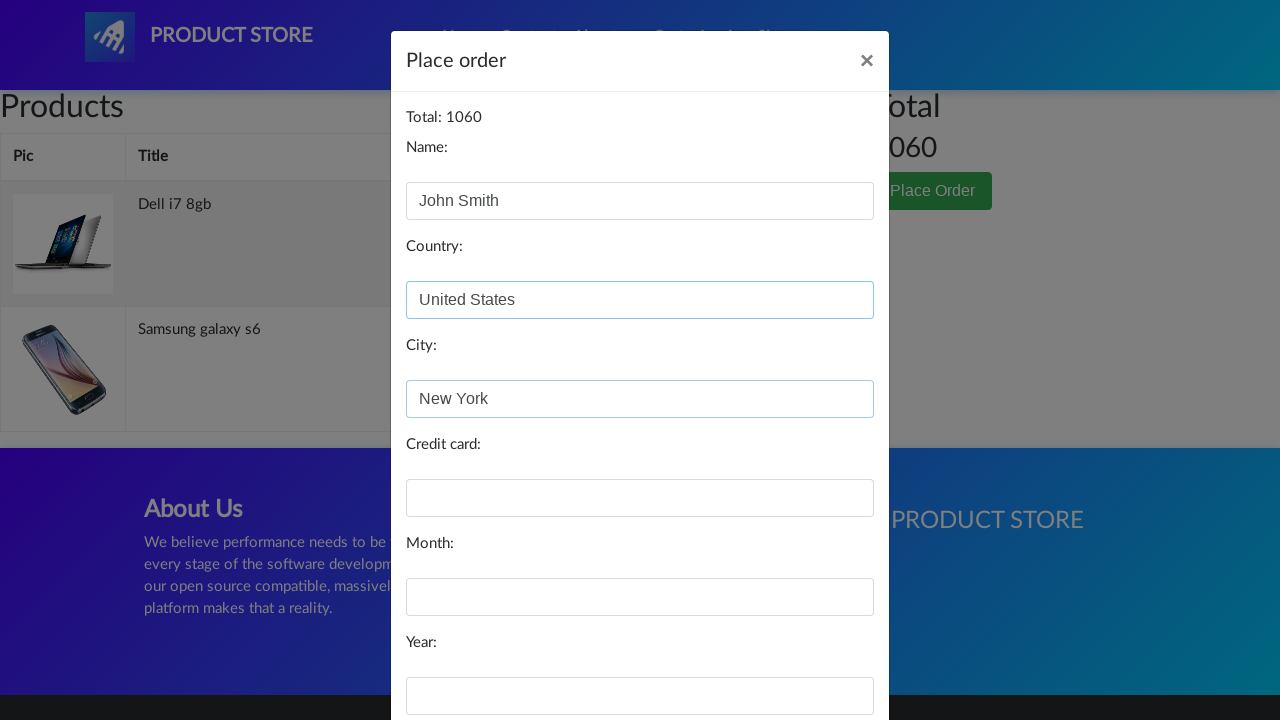

Filled in credit card field on #card
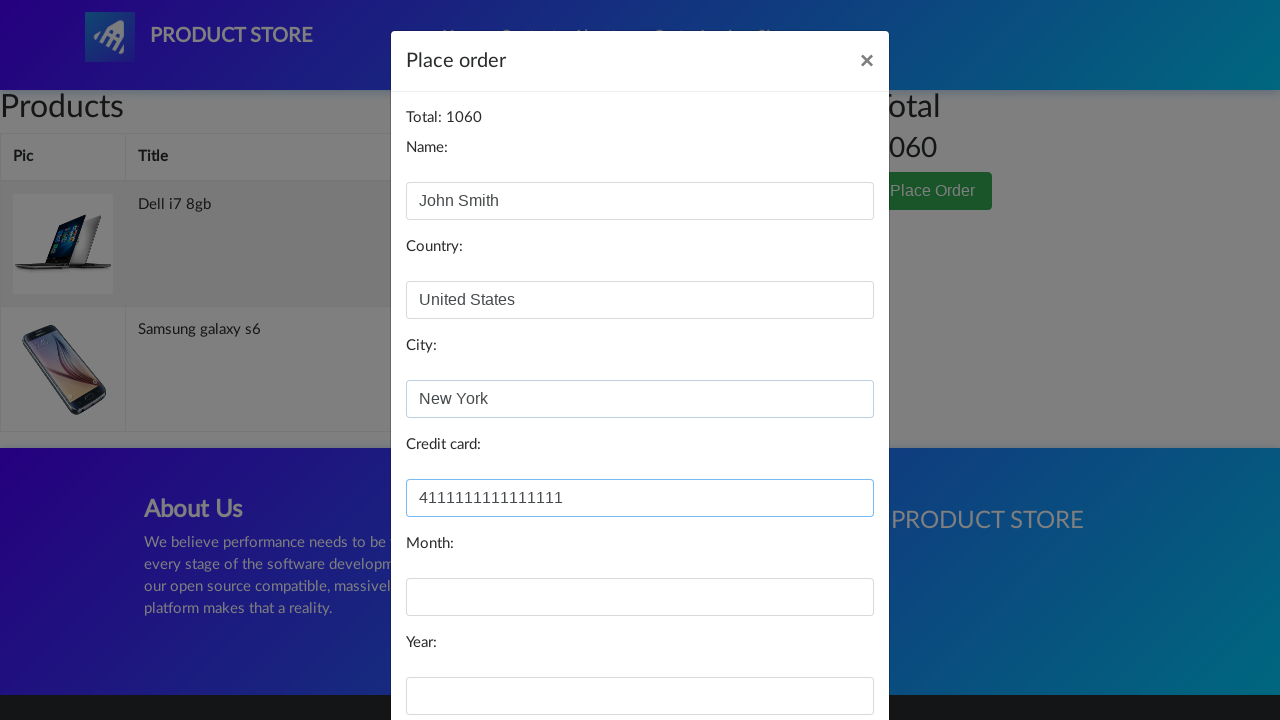

Filled in month field with '12' on #month
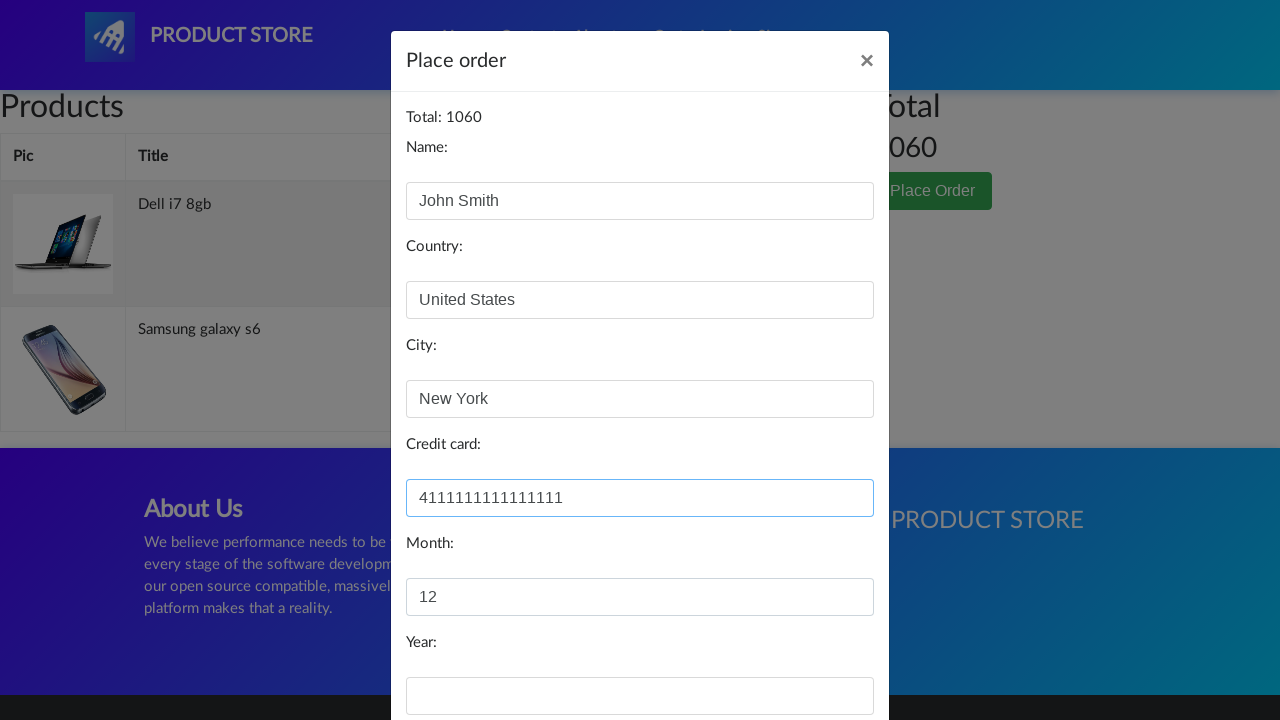

Filled in year field with '2025' on #year
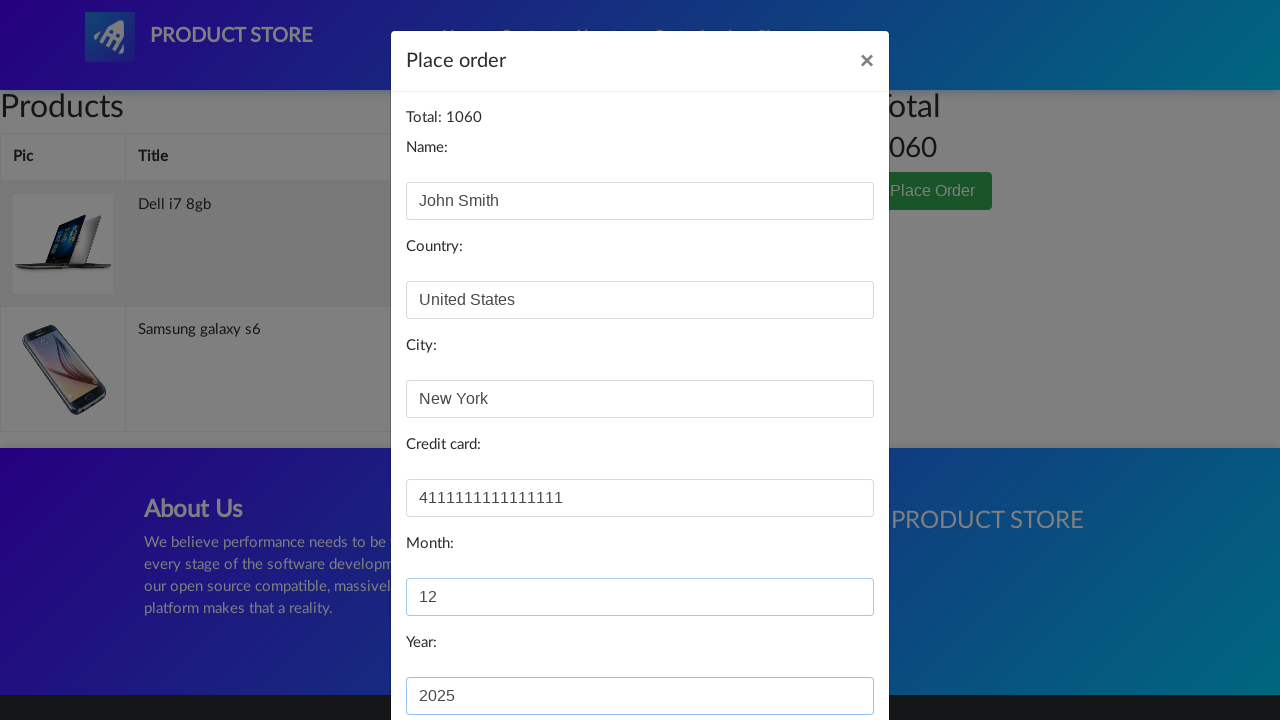

Clicked Purchase button to complete order at (823, 655) on button:has-text('Purchase')
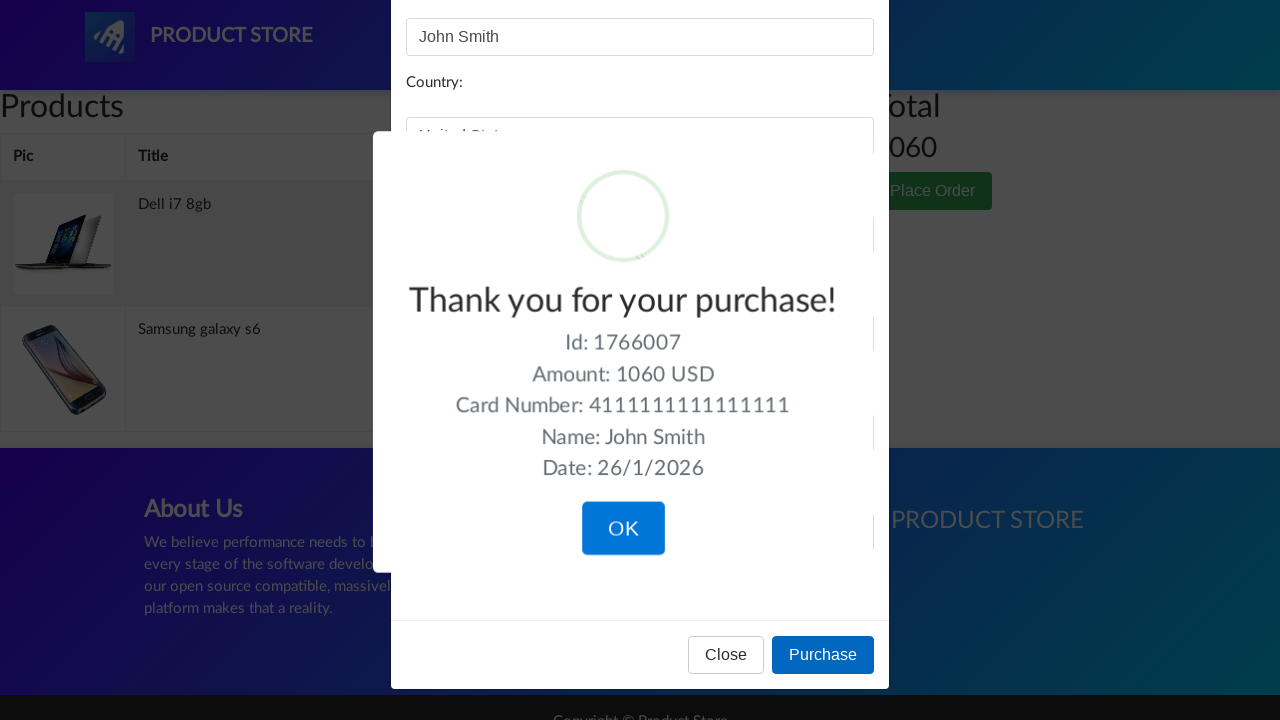

Purchase confirmation message displayed
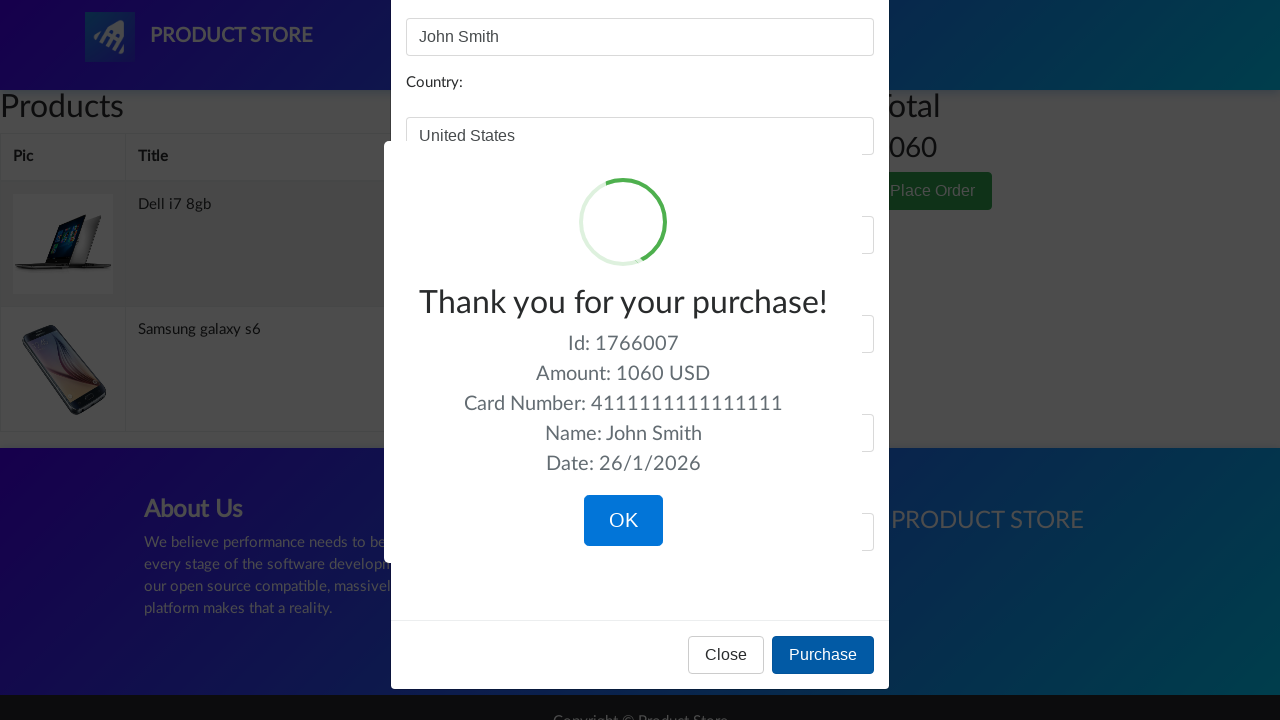

Retrieved purchase details for verification
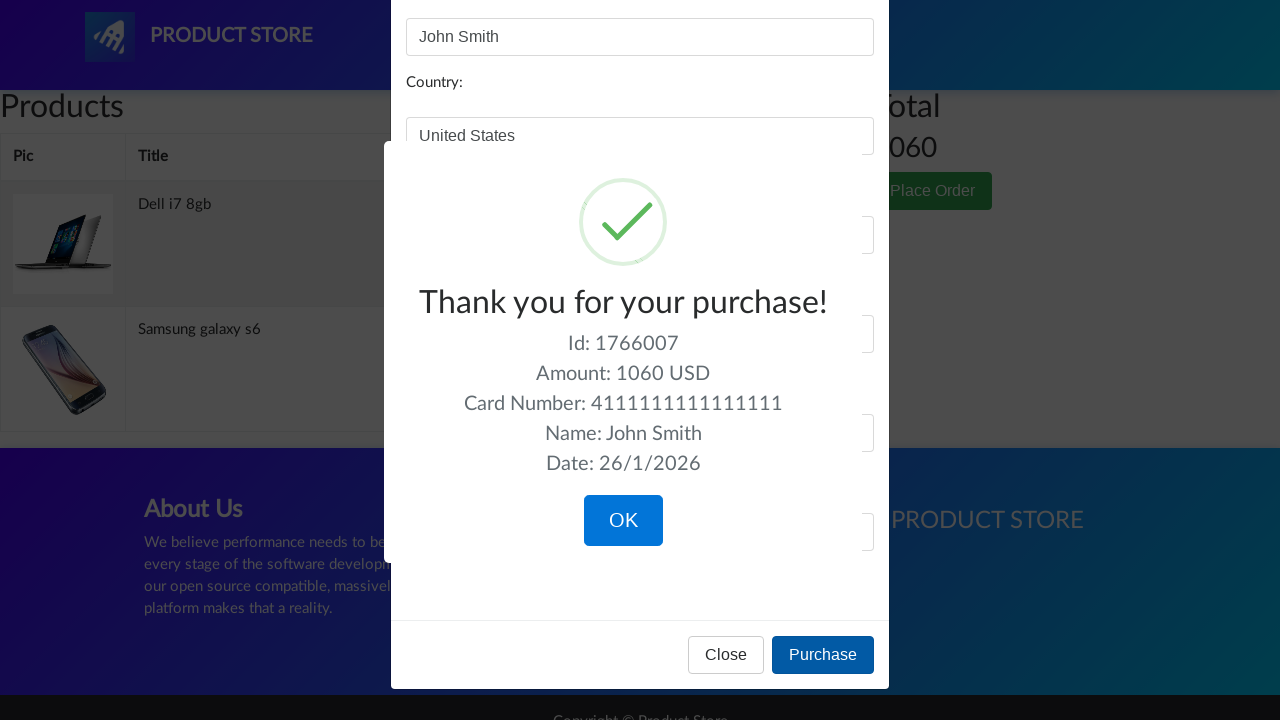

Waited before closing confirmation
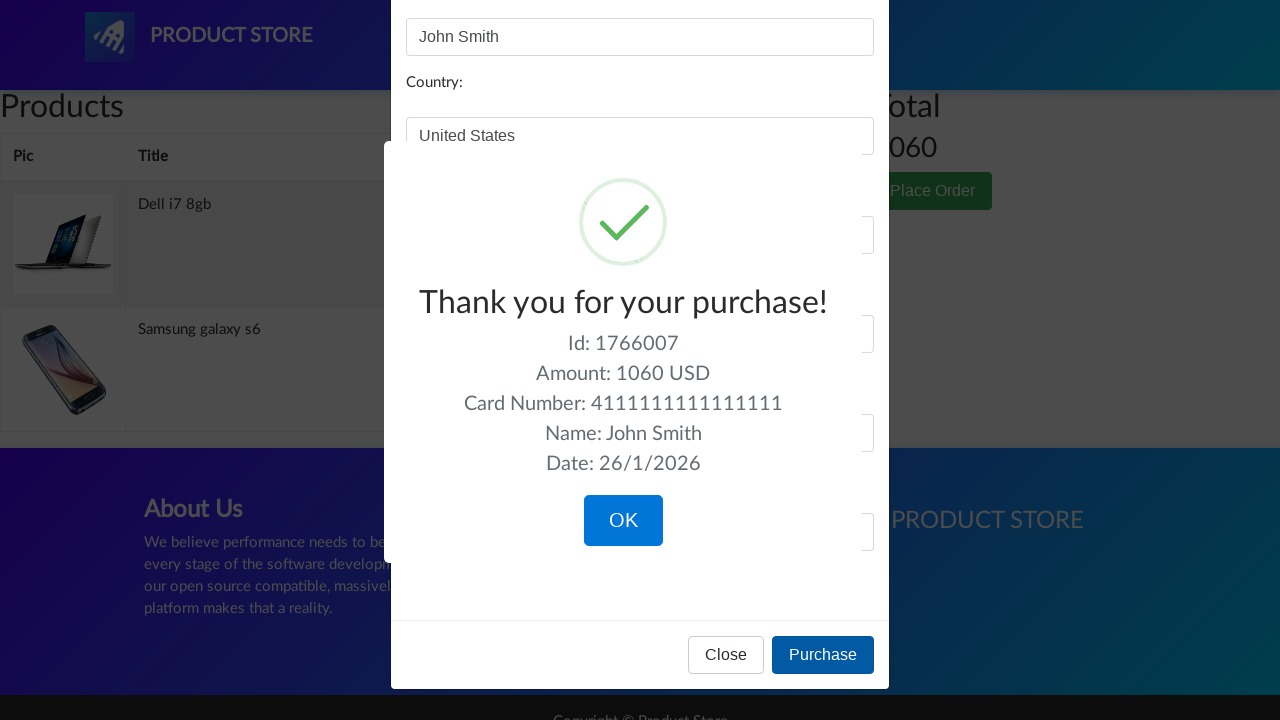

Clicked OK button to close purchase confirmation at (623, 521) on button:has-text('OK')
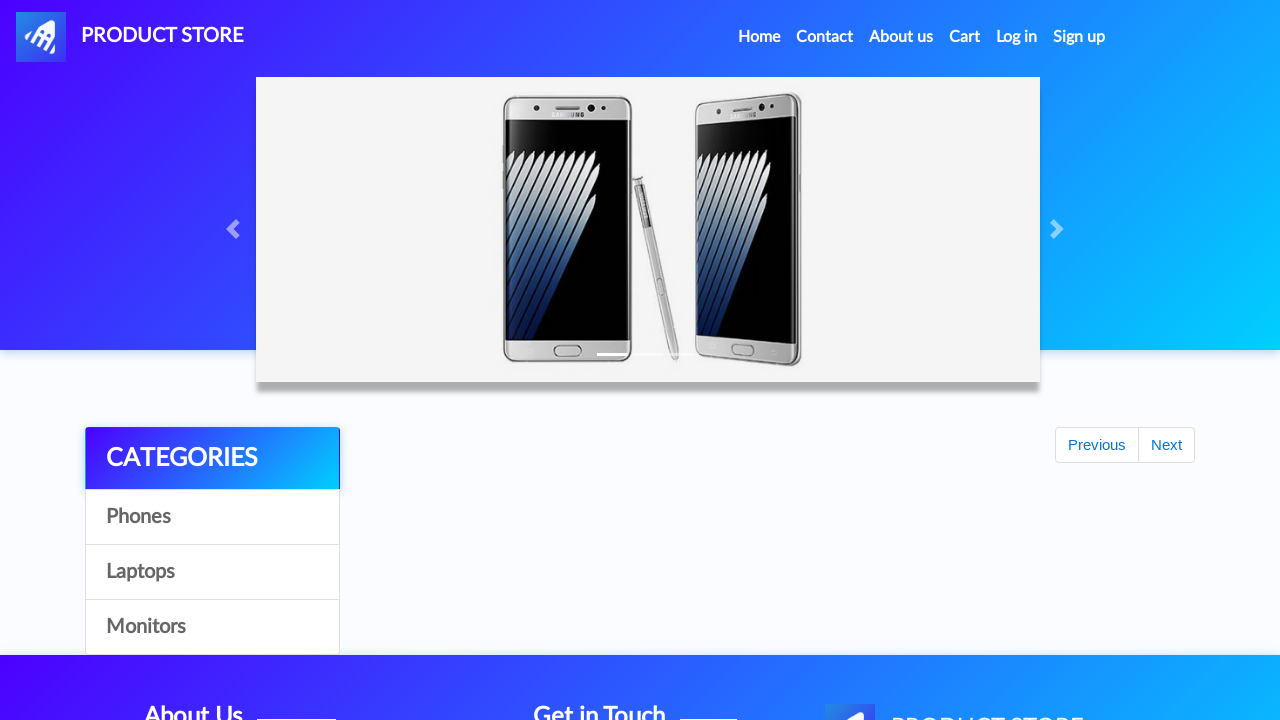

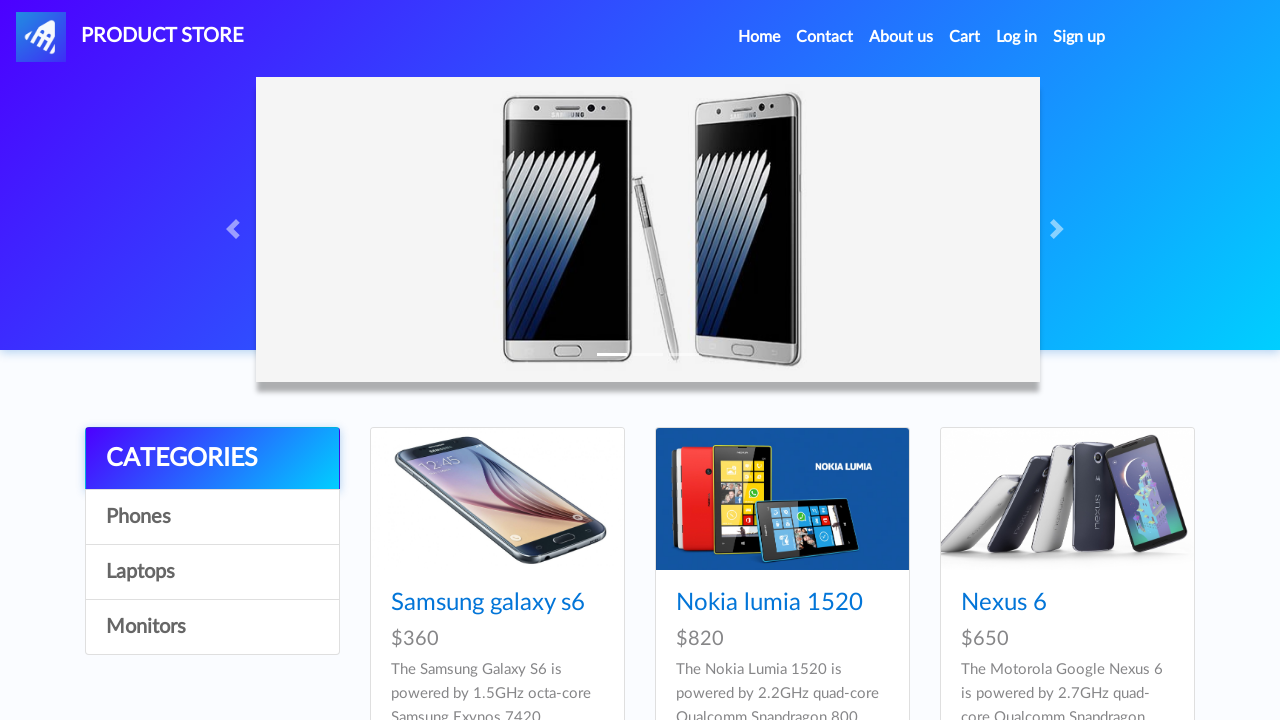